Tests dynamic loading by clicking Start button, waiting for the Hello World text to become visible, and verifying the message content.

Starting URL: http://the-internet.herokuapp.com/dynamic_loading/2

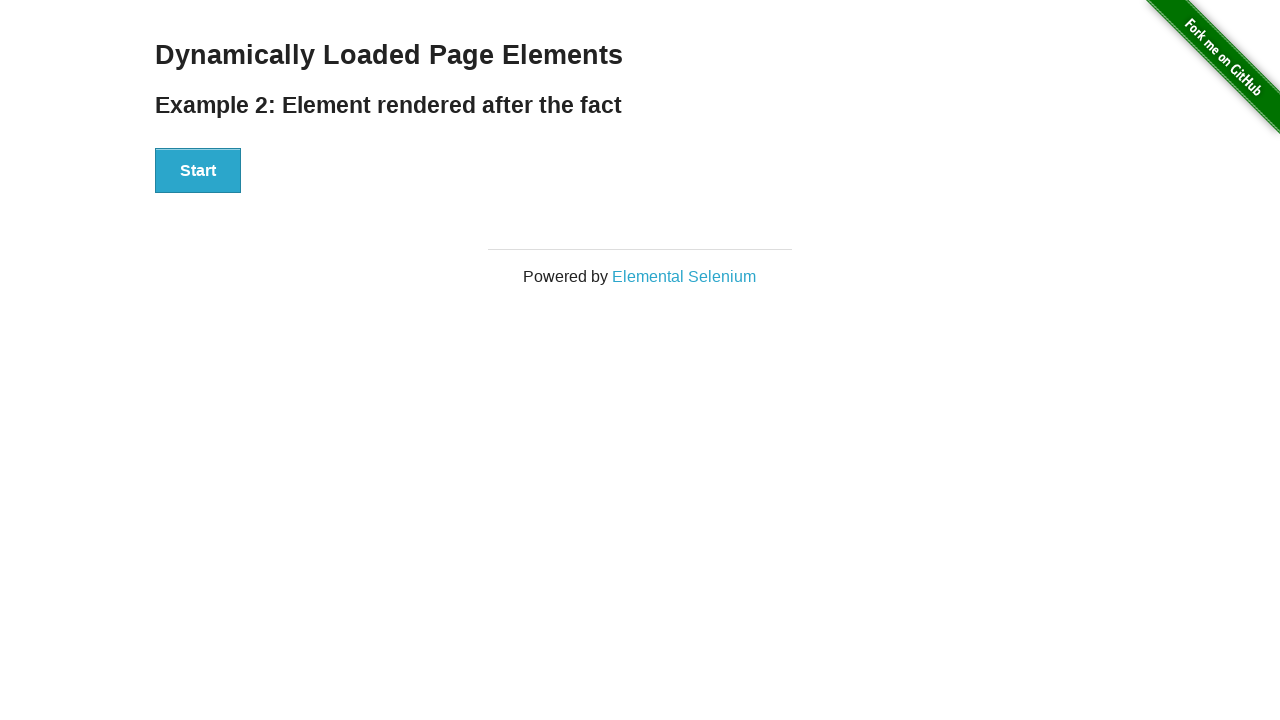

Navigated to dynamic loading page
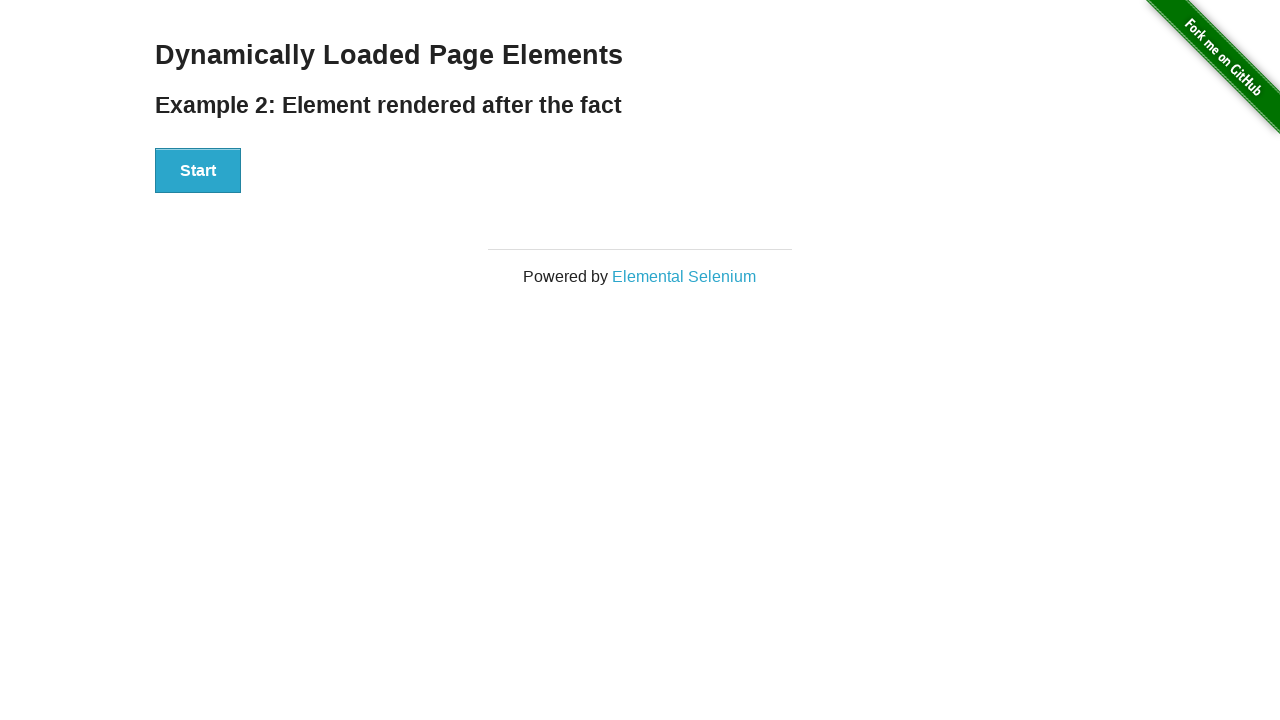

Clicked Start button to initiate dynamic loading at (198, 171) on xpath=//div[@id='start']/button
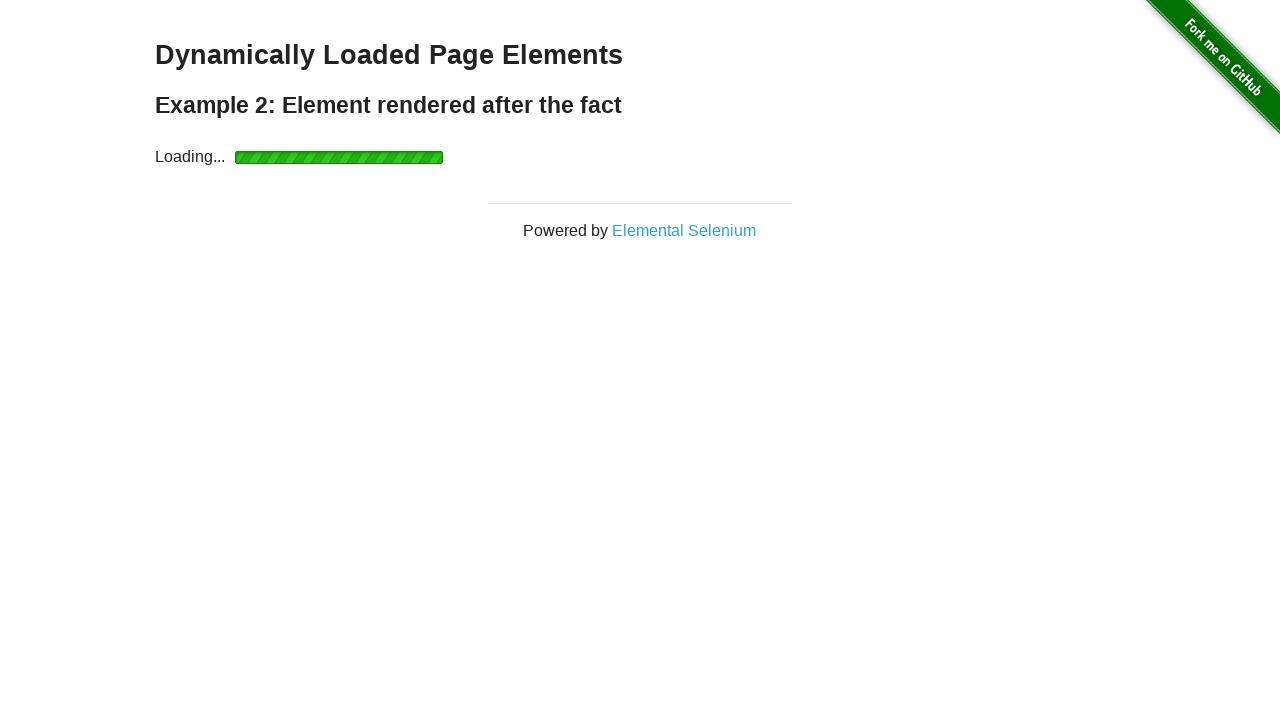

Waited for Hello World text to become visible
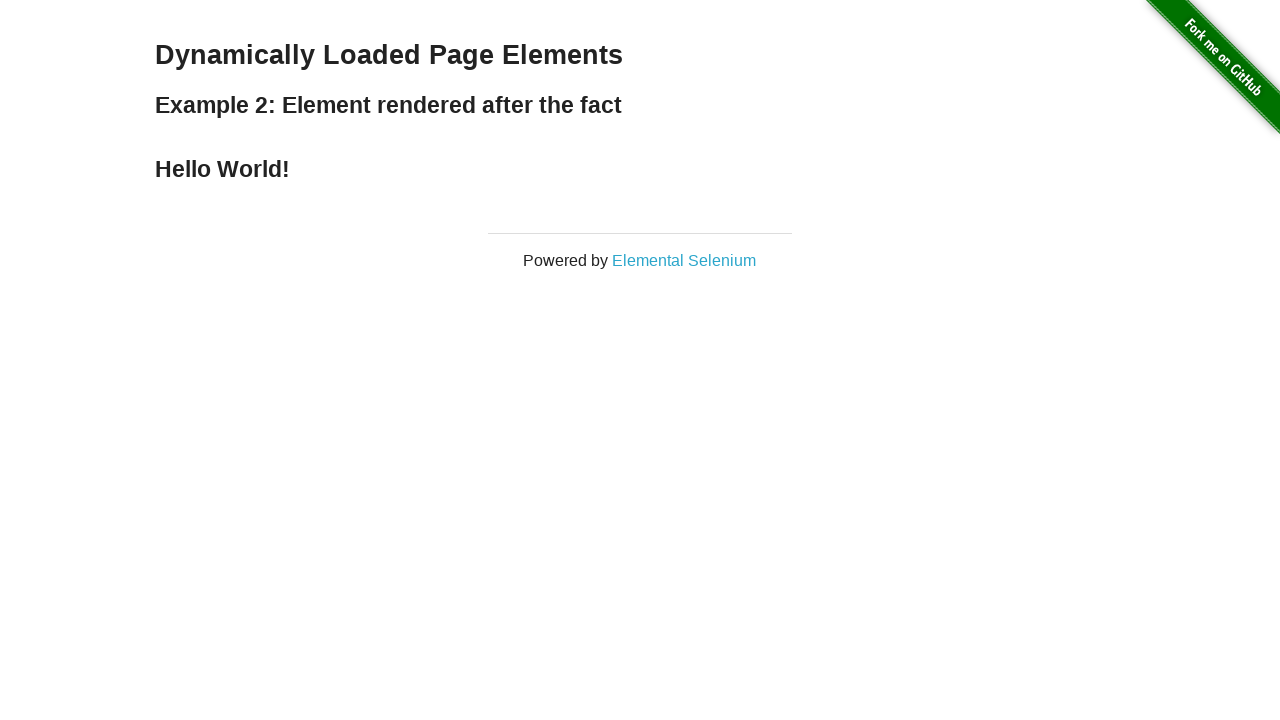

Retrieved text content from finish element
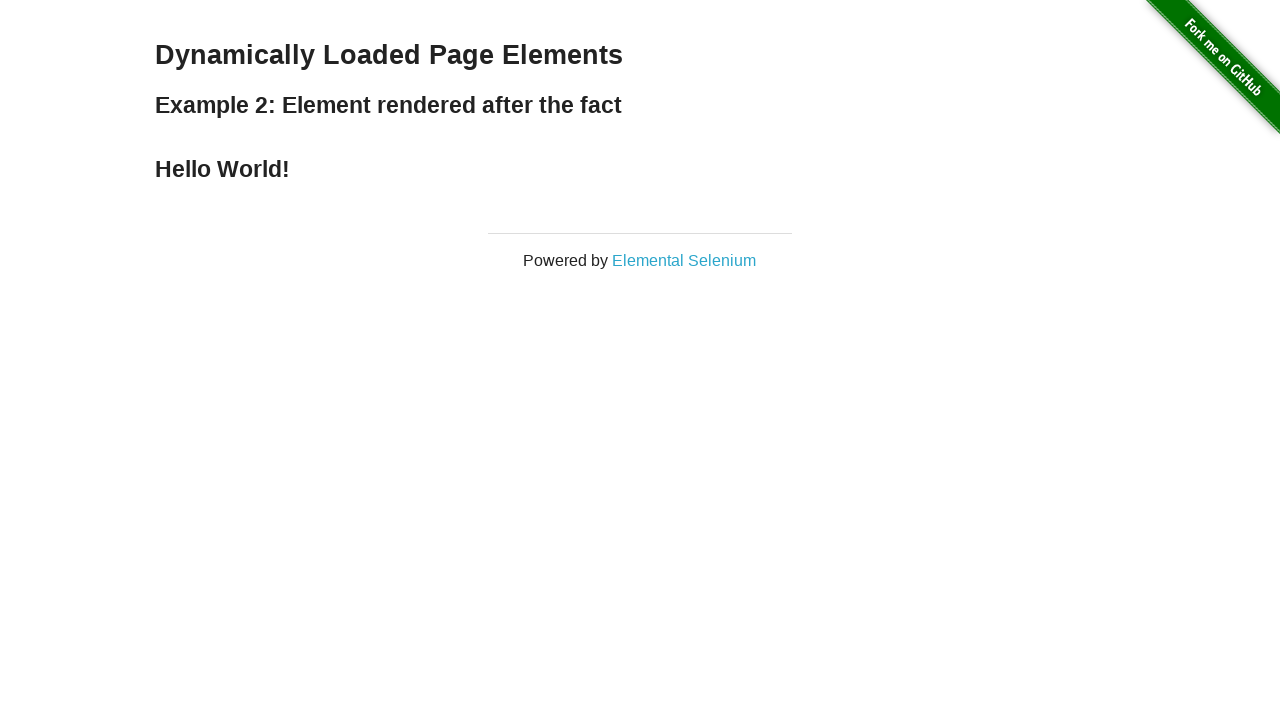

Verified that message content is 'Hello World!'
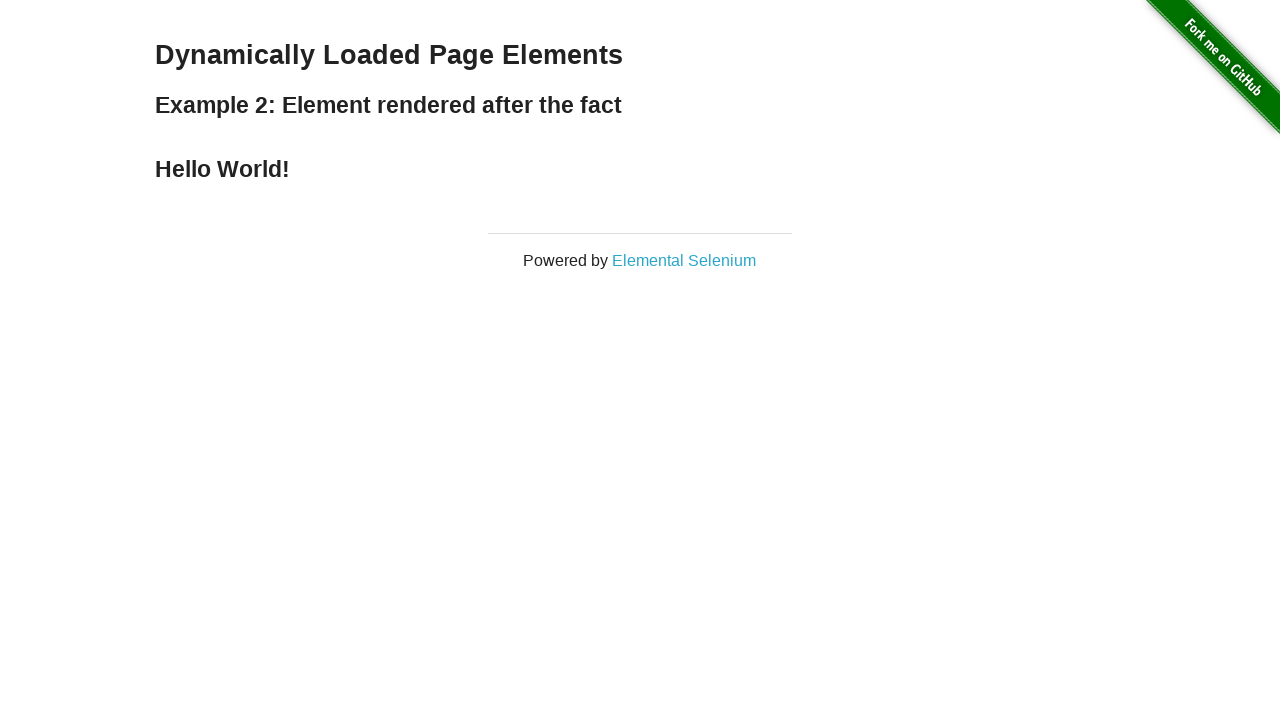

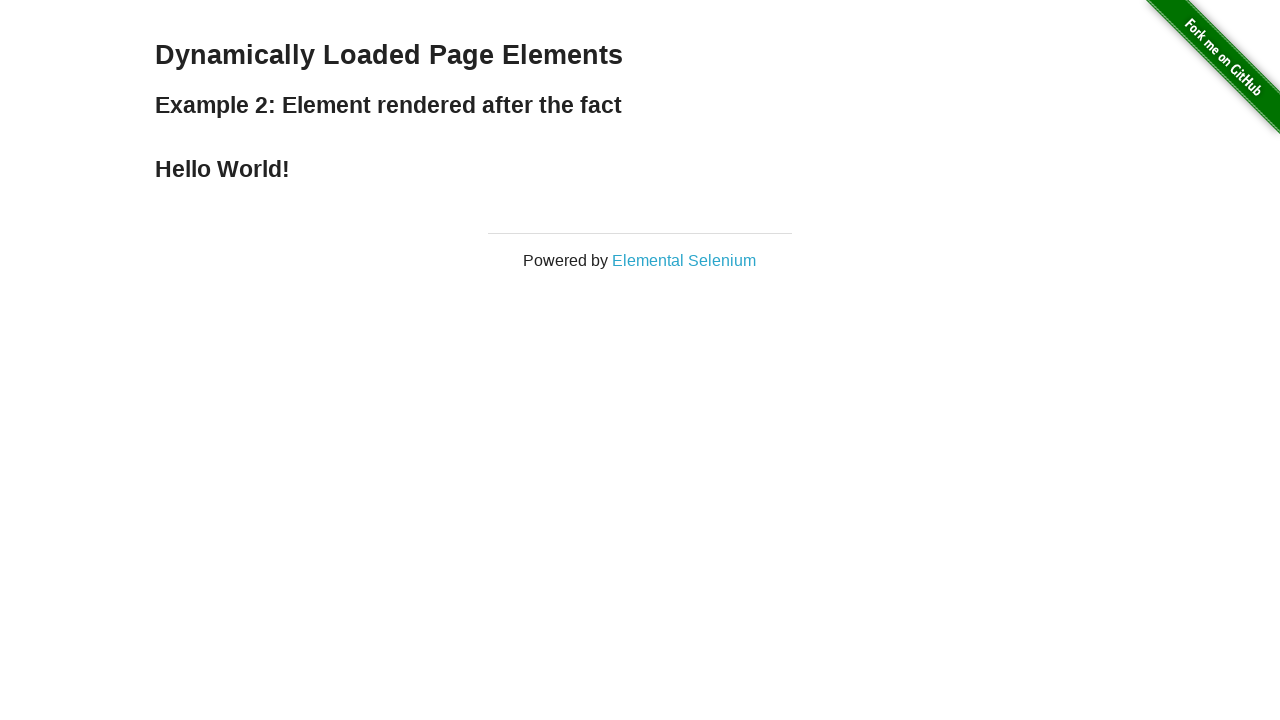